Tests the number input field on the Inputs page by clicking on it, entering numbers and using arrow keys to increment/decrement values, then clearing the field.

Starting URL: https://the-internet.herokuapp.com/

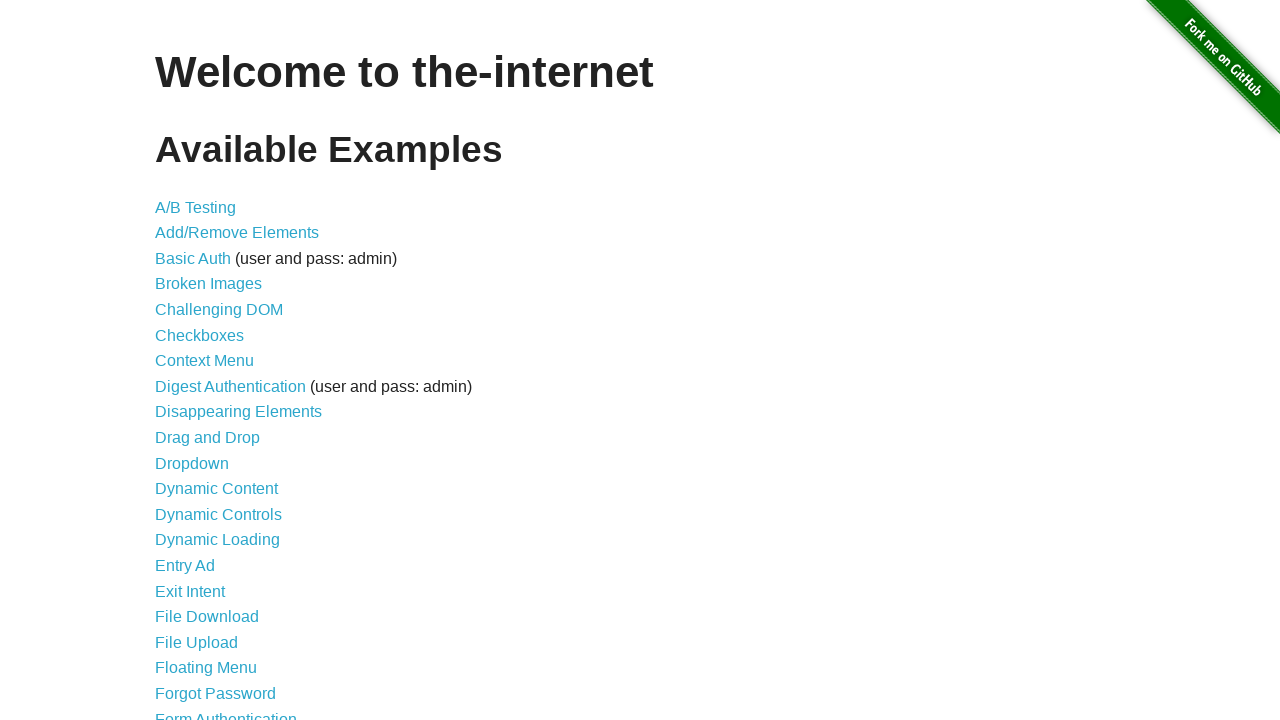

Clicked on Inputs link to navigate to inputs page at (176, 361) on a:has-text('Inputs')
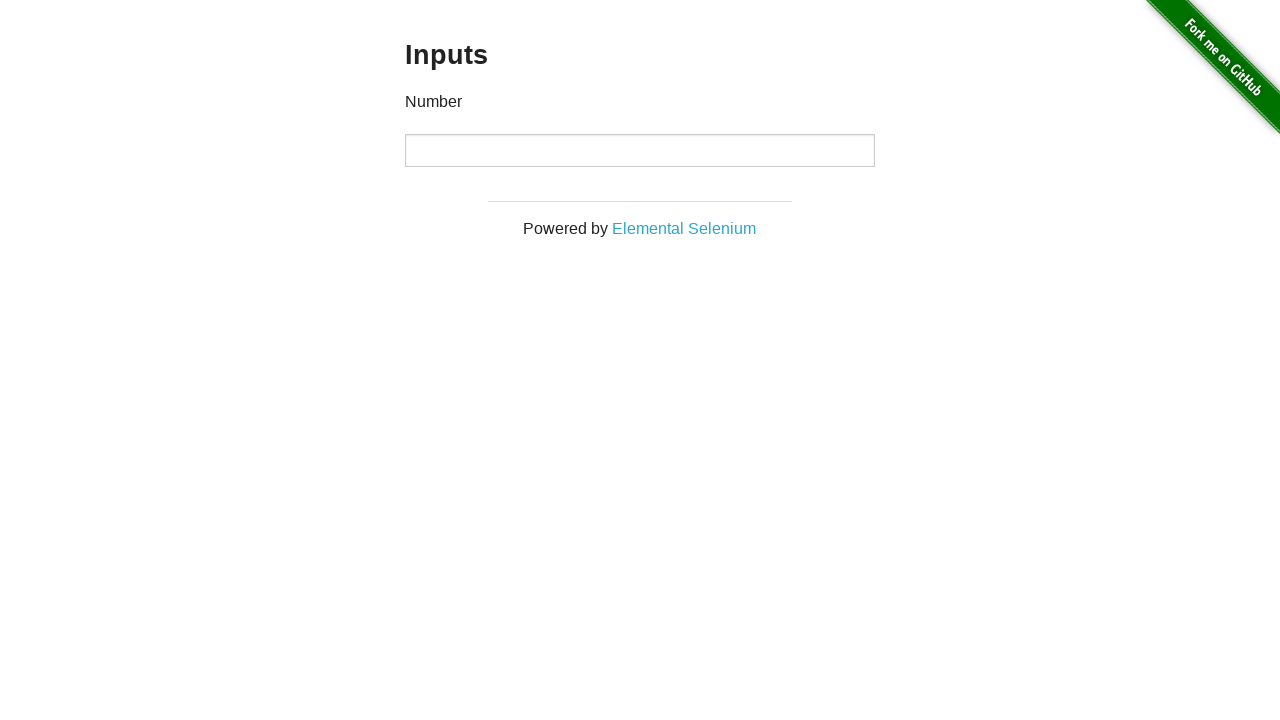

Number input field loaded on the page
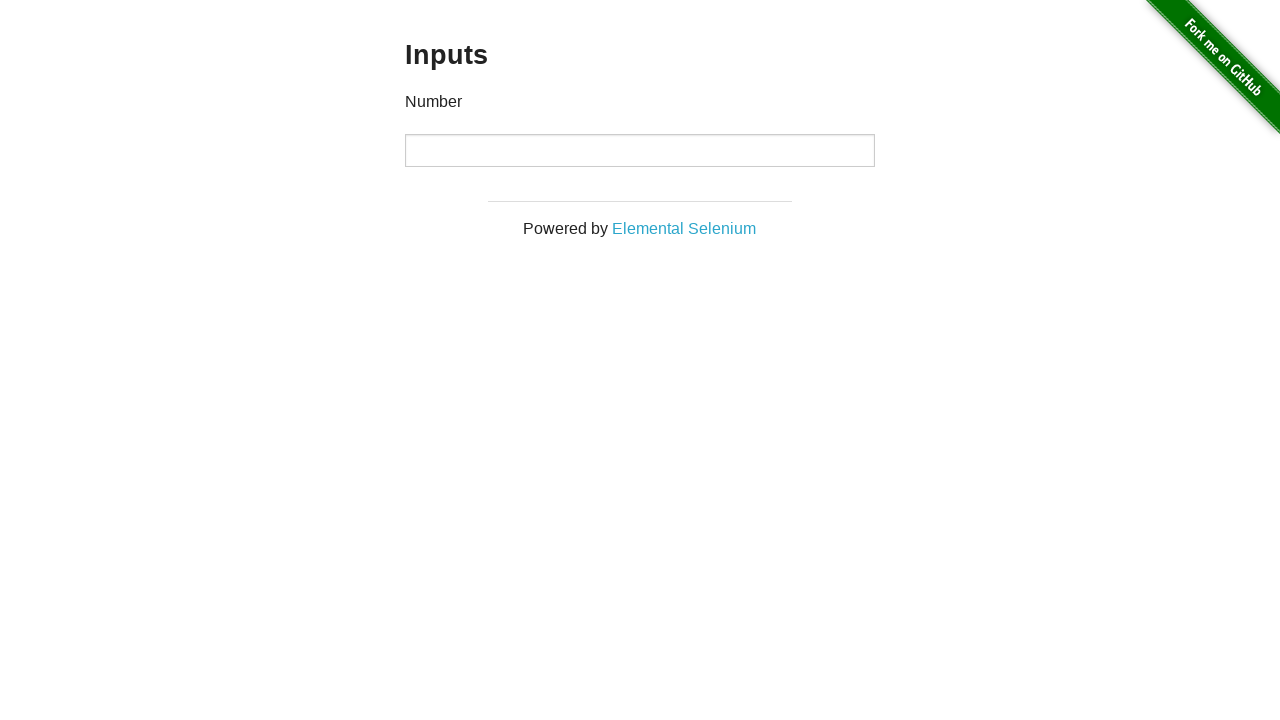

Clicked on the number input field at (640, 150) on input[type='number']
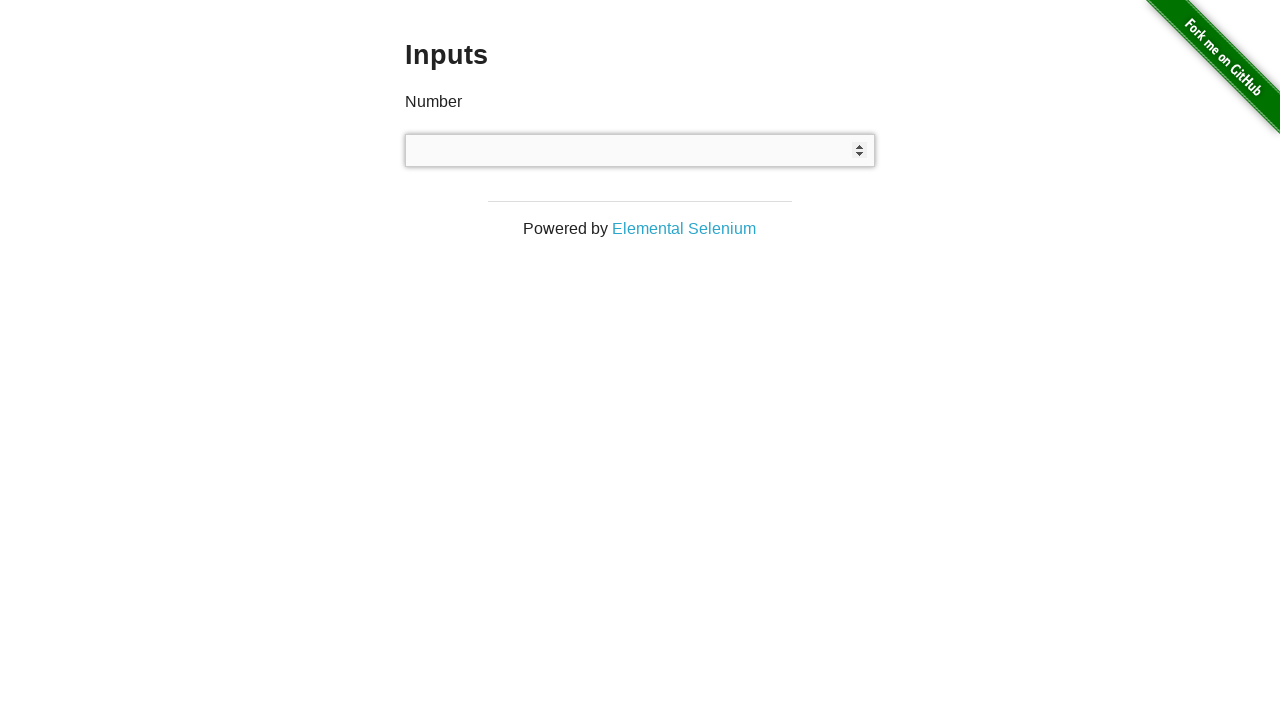

Filled number input field with '1' on input[type='number']
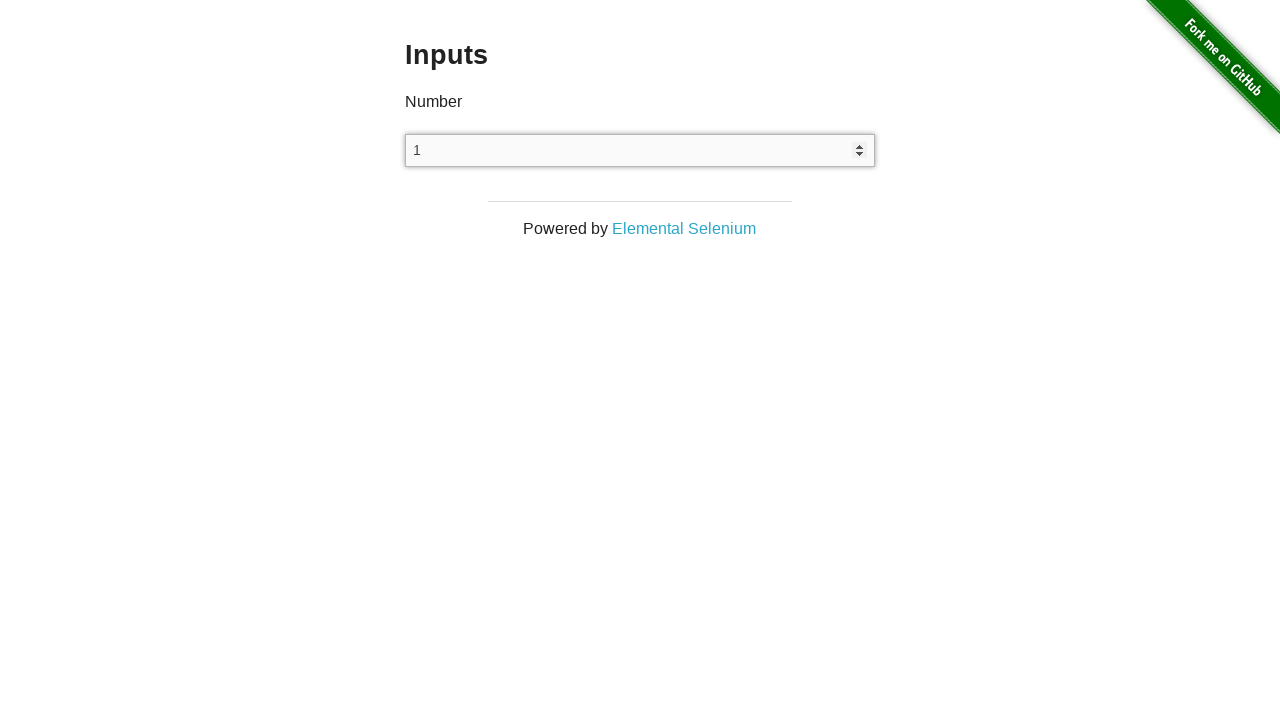

Pressed ArrowDown key to decrement value on input[type='number']
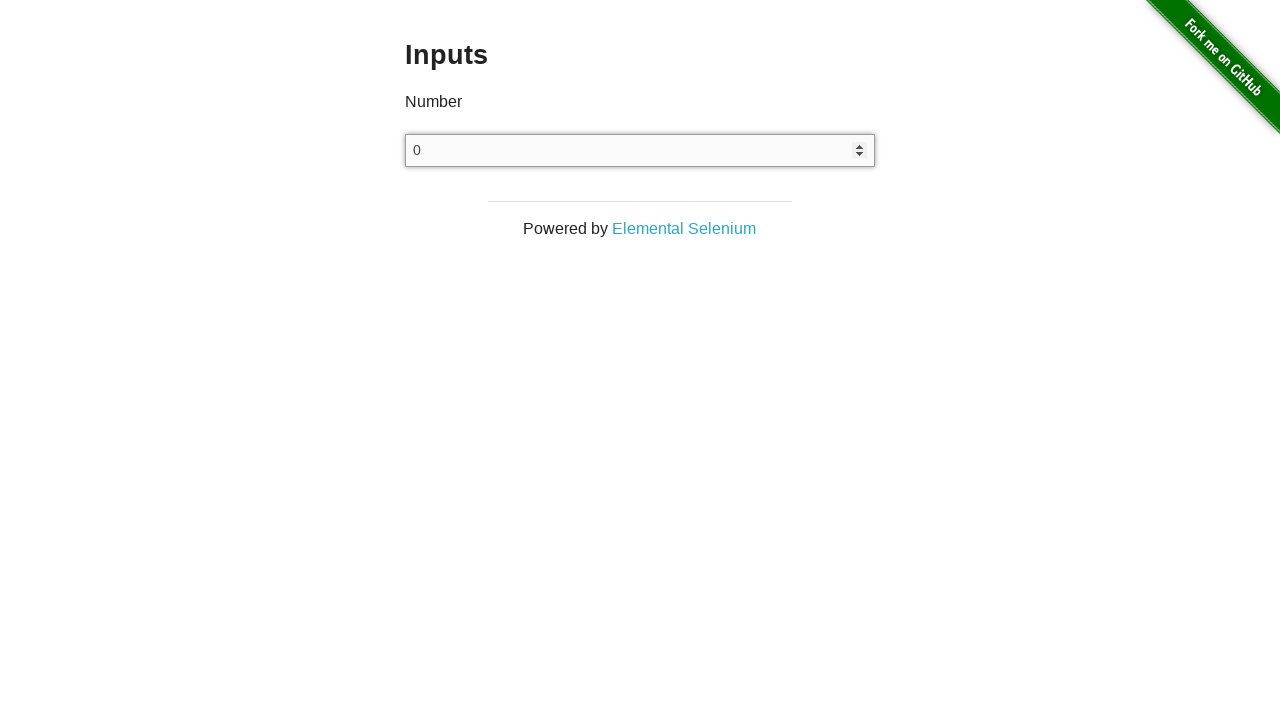

Pressed ArrowDown key again to decrement value further on input[type='number']
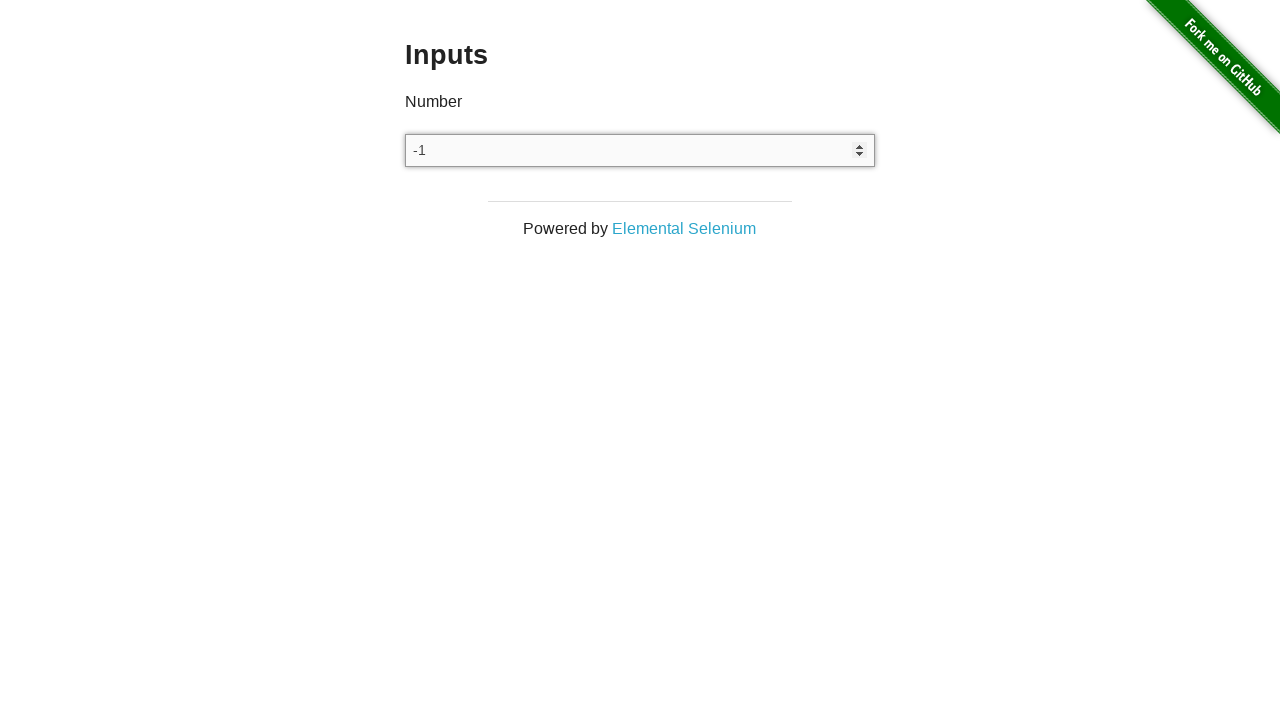

Typed ',9e' into the number input field on input[type='number']
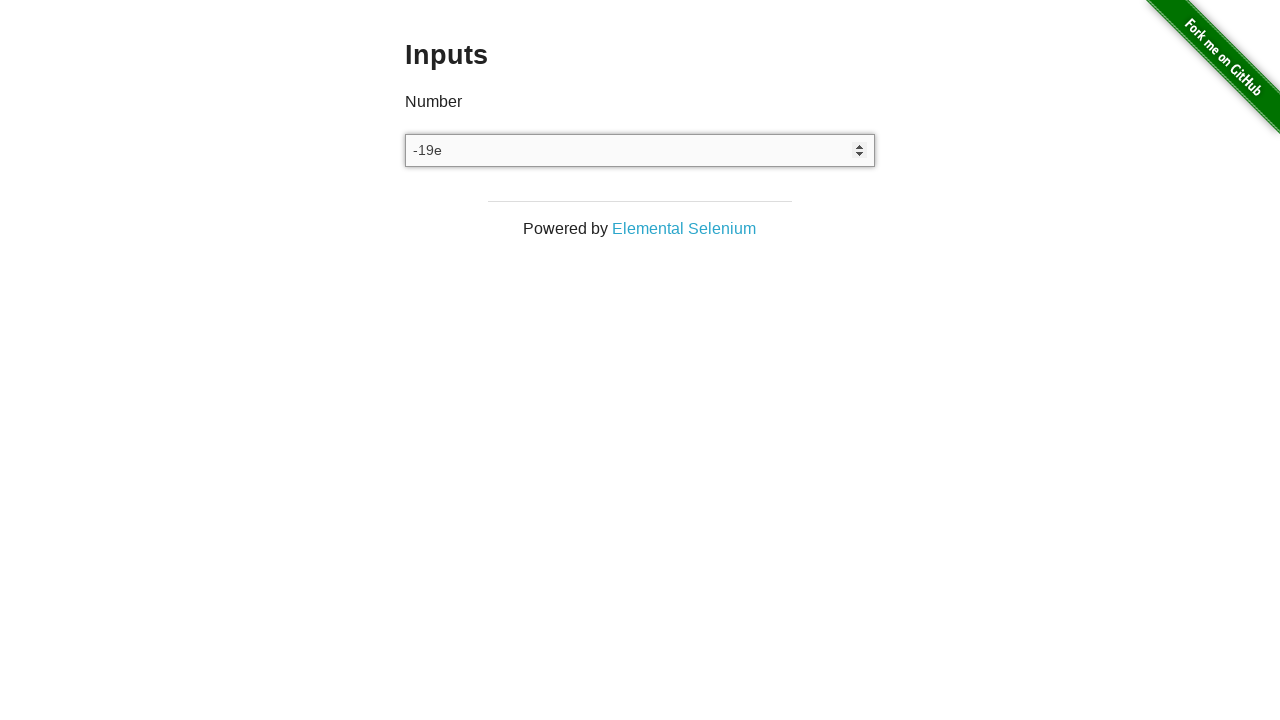

Cleared the number input field on input[type='number']
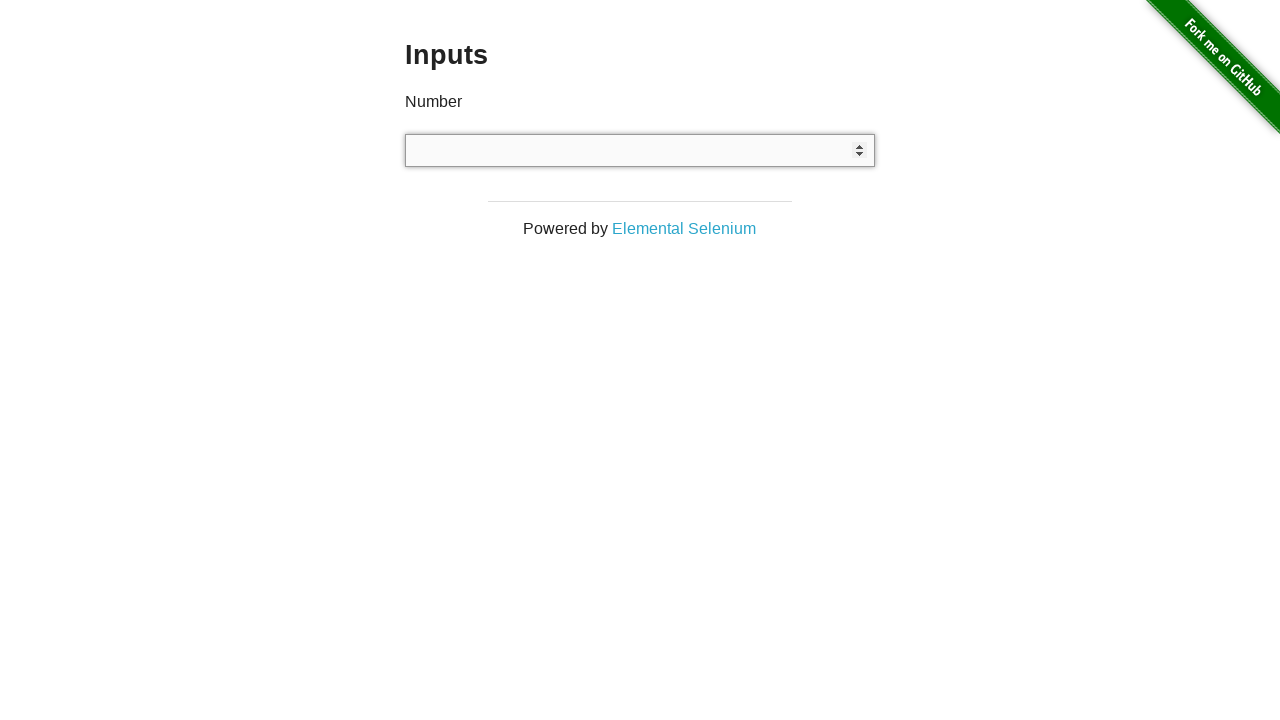

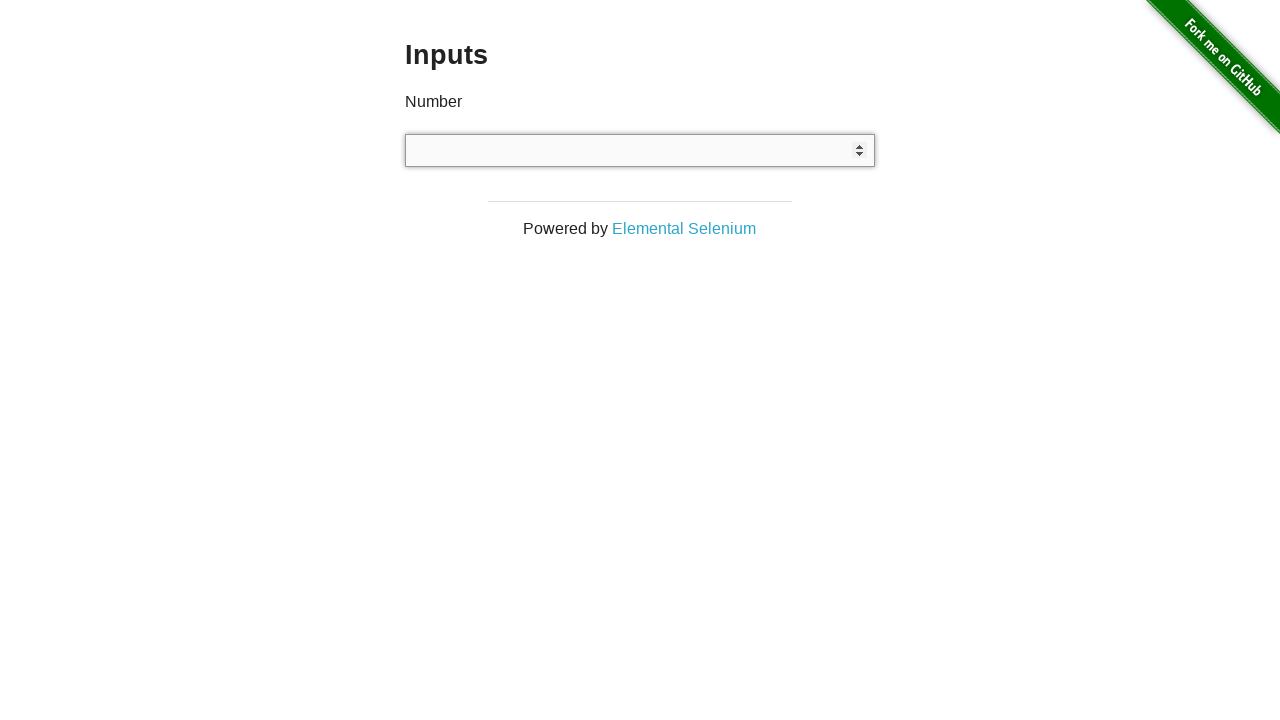